Tests scrolling functionality by navigating to a practice page and scrolling to bring the "Infinite Scroll" link into view using move to element action.

Starting URL: https://practice.cydeo.com/

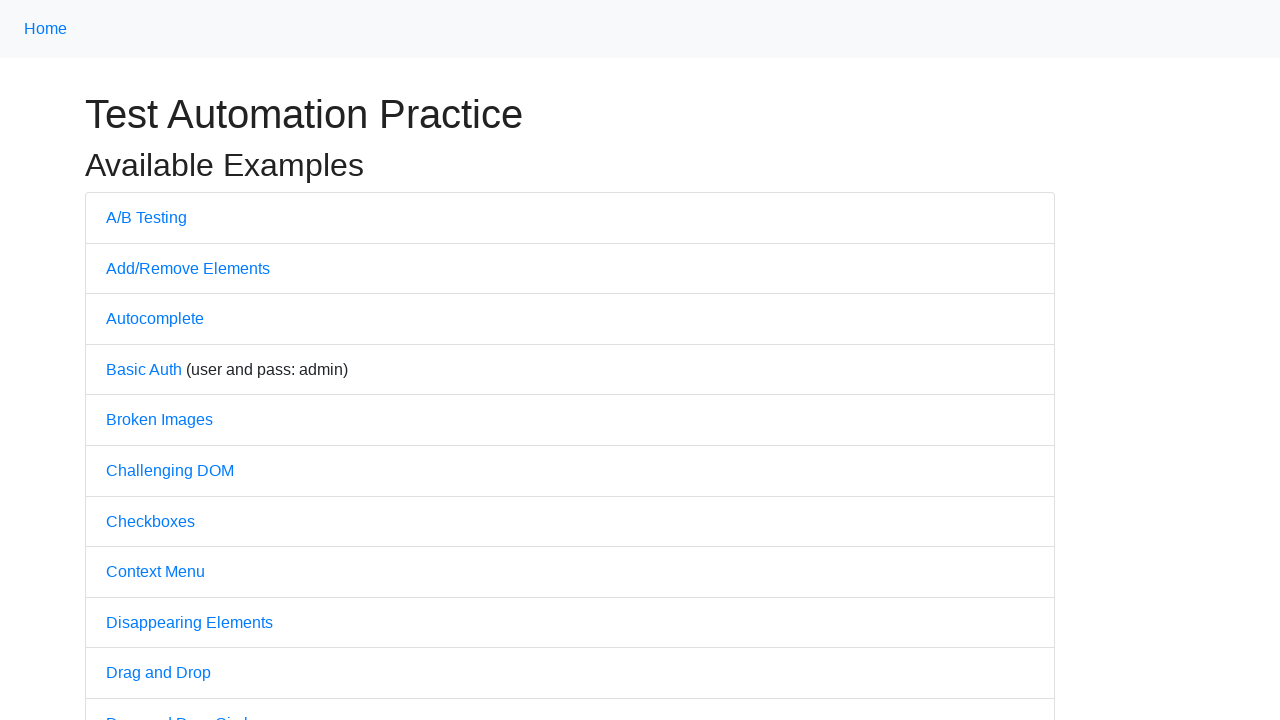

Navigated to practice page at https://practice.cydeo.com/
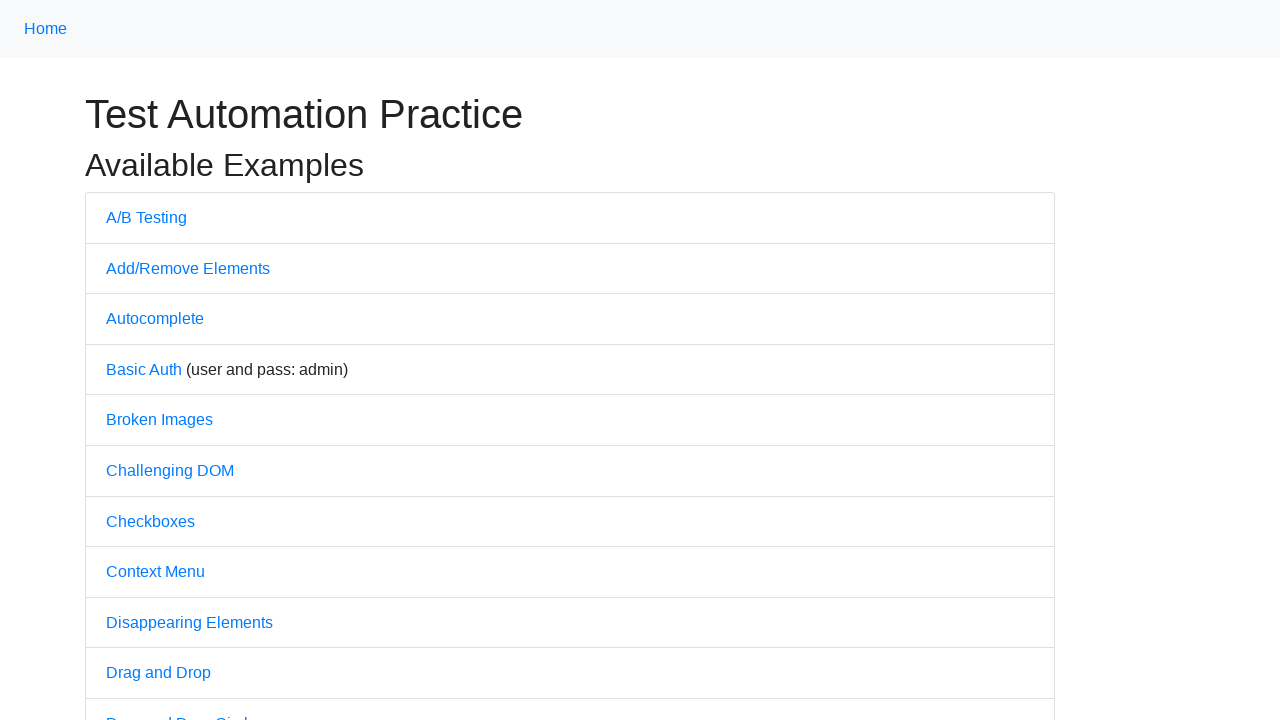

Scrolled to bring the 'Infinite Scroll' link into view
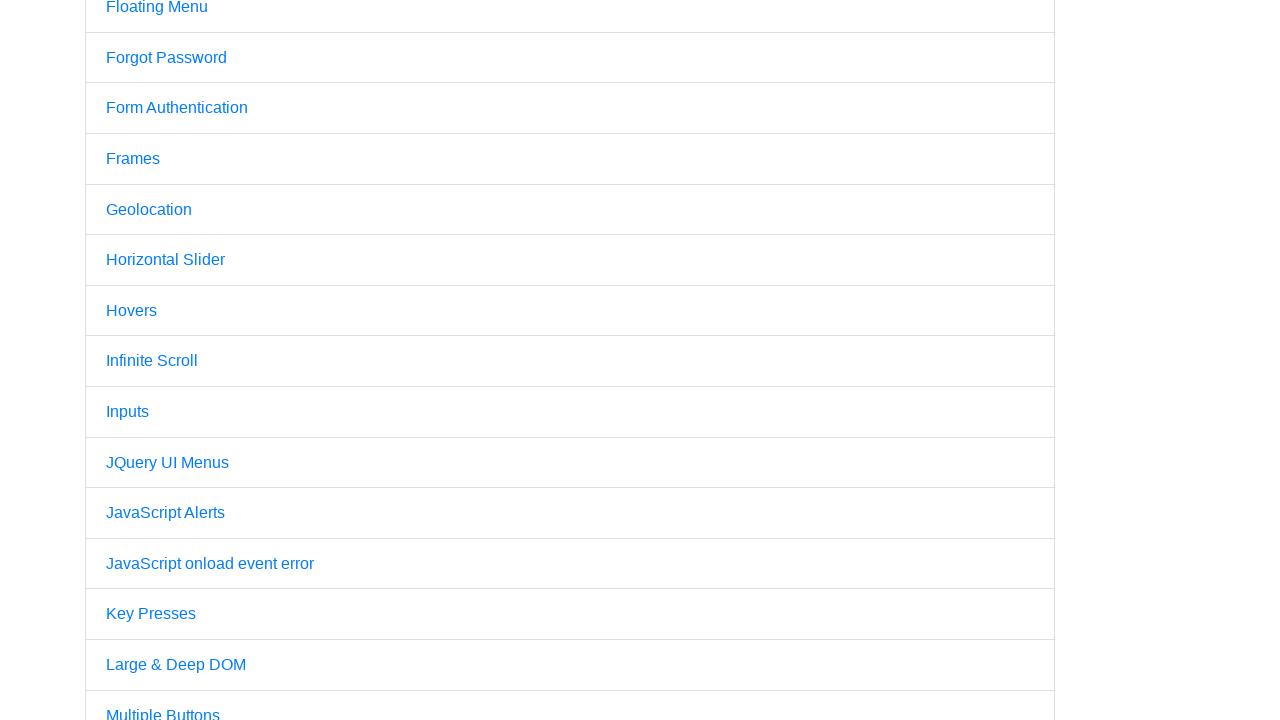

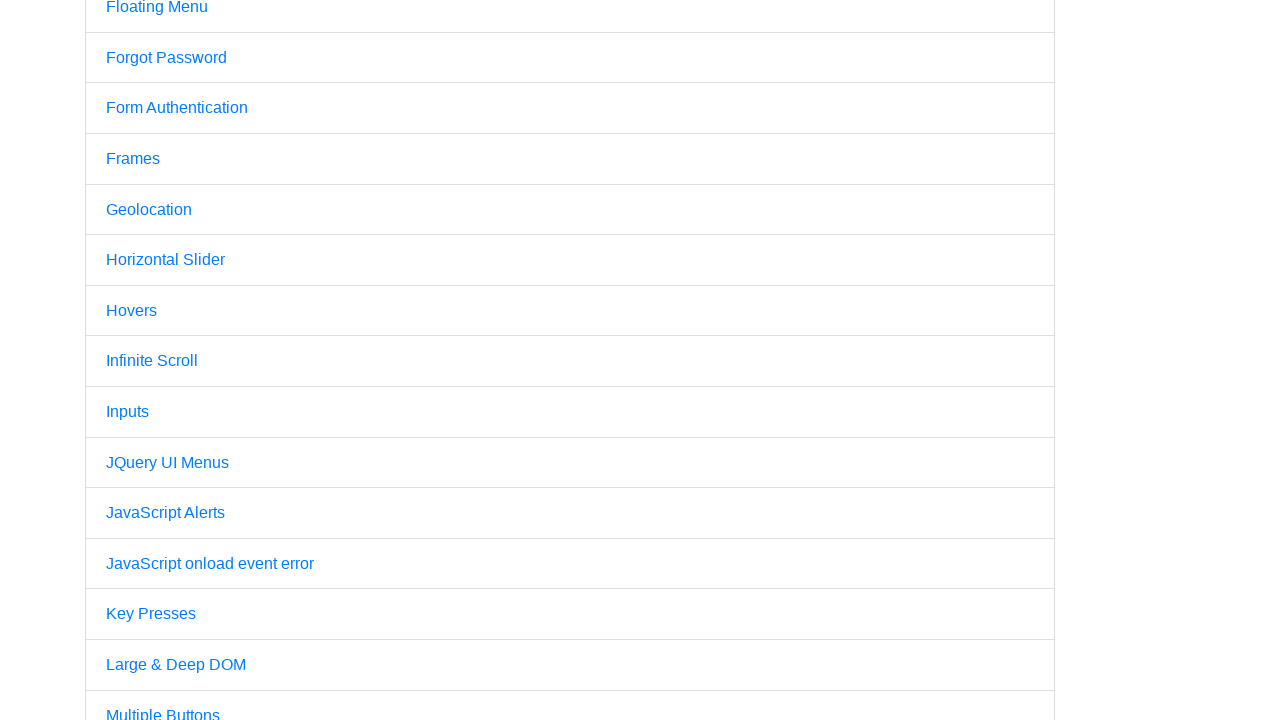